Tests element visibility controls by locating Hide and Show buttons and verifying the Hide button is clickable

Starting URL: https://rahulshettyacademy.com/AutomationPractice/

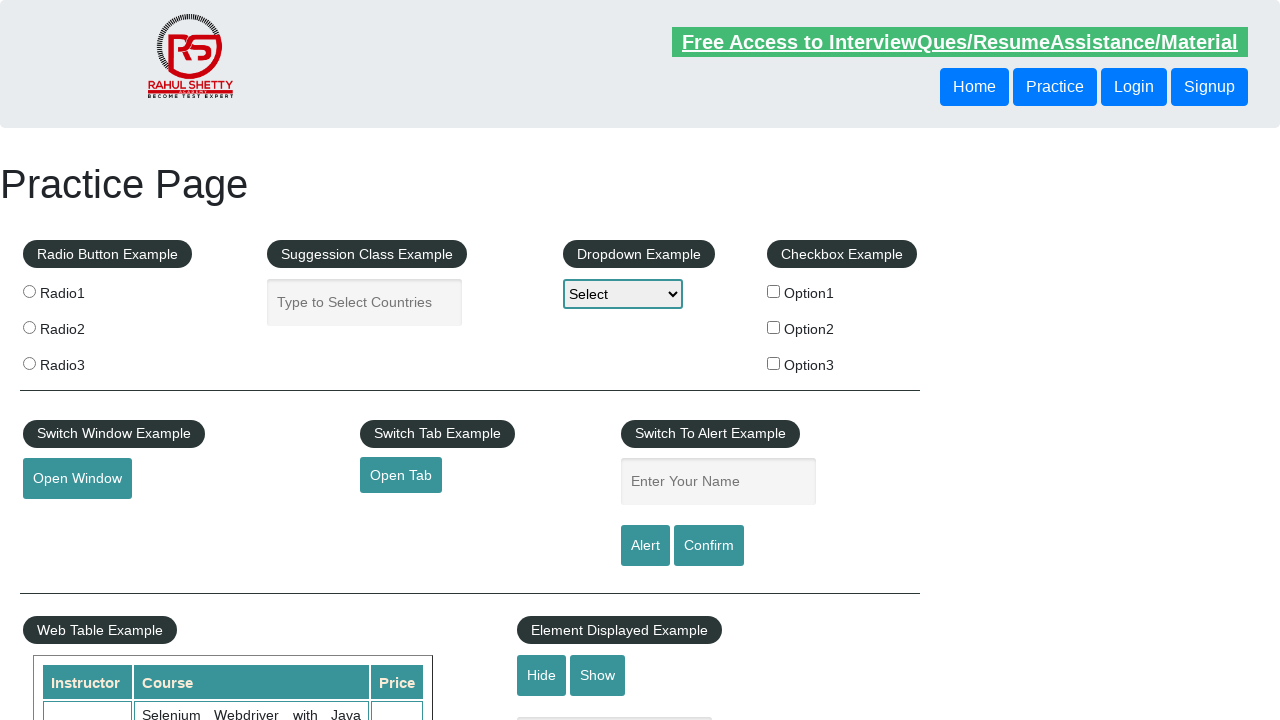

Navigated to AutomationPractice page
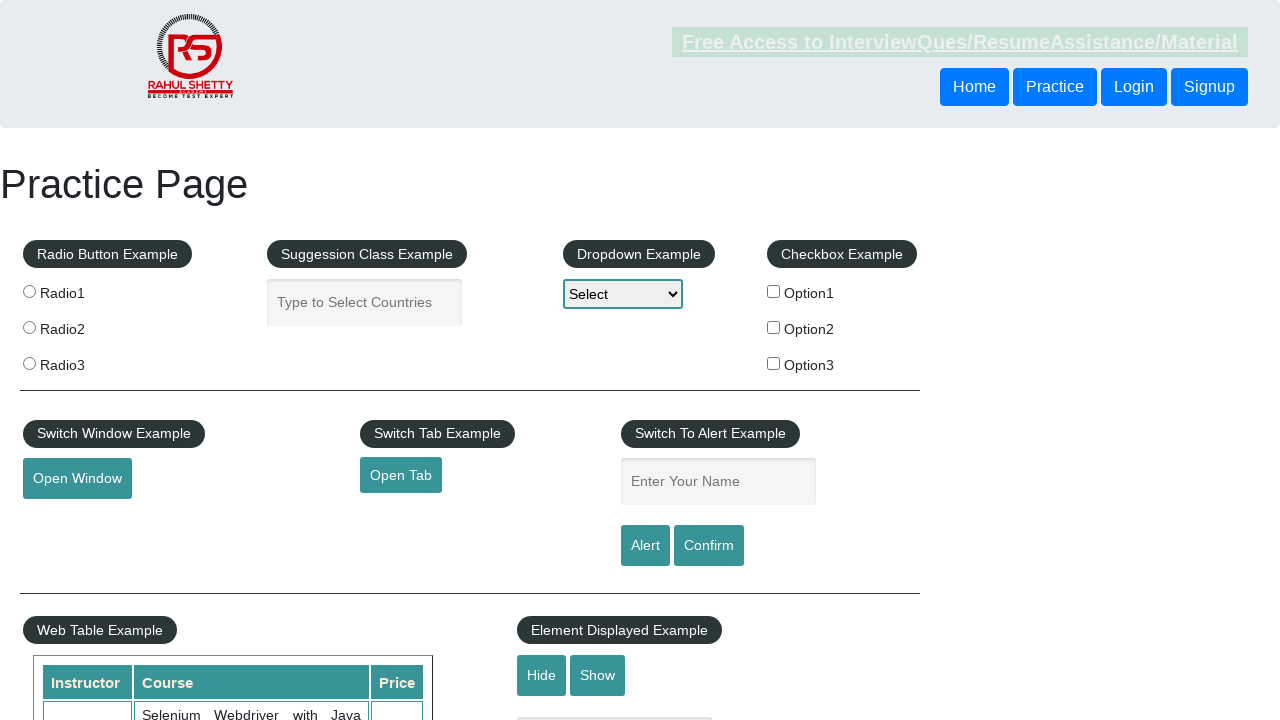

Located Hide button element
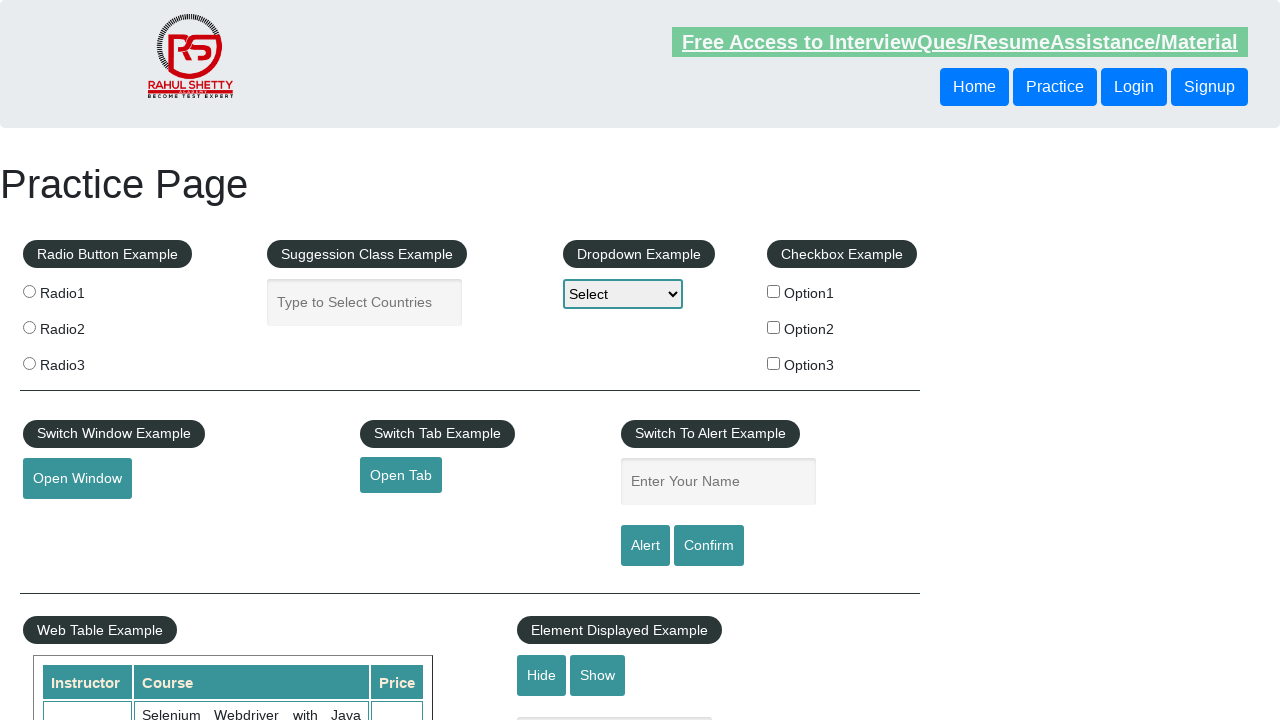

Located Show button element
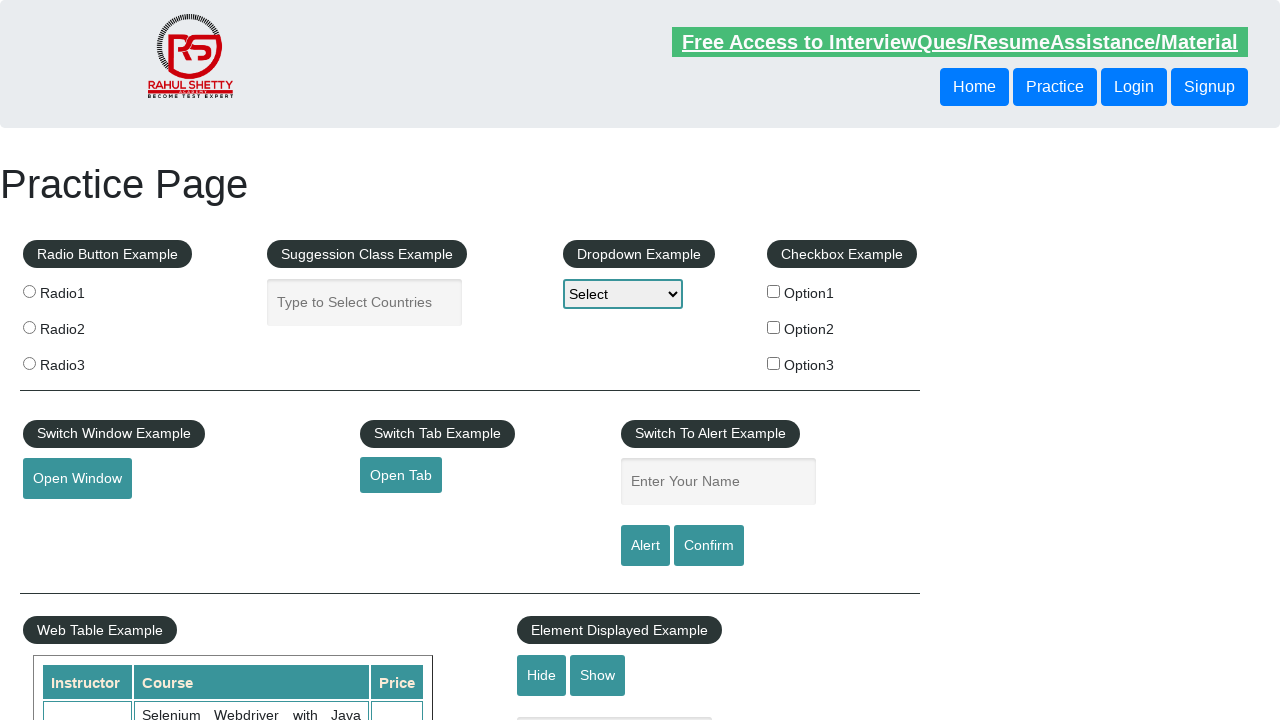

Hide button is now visible and clickable
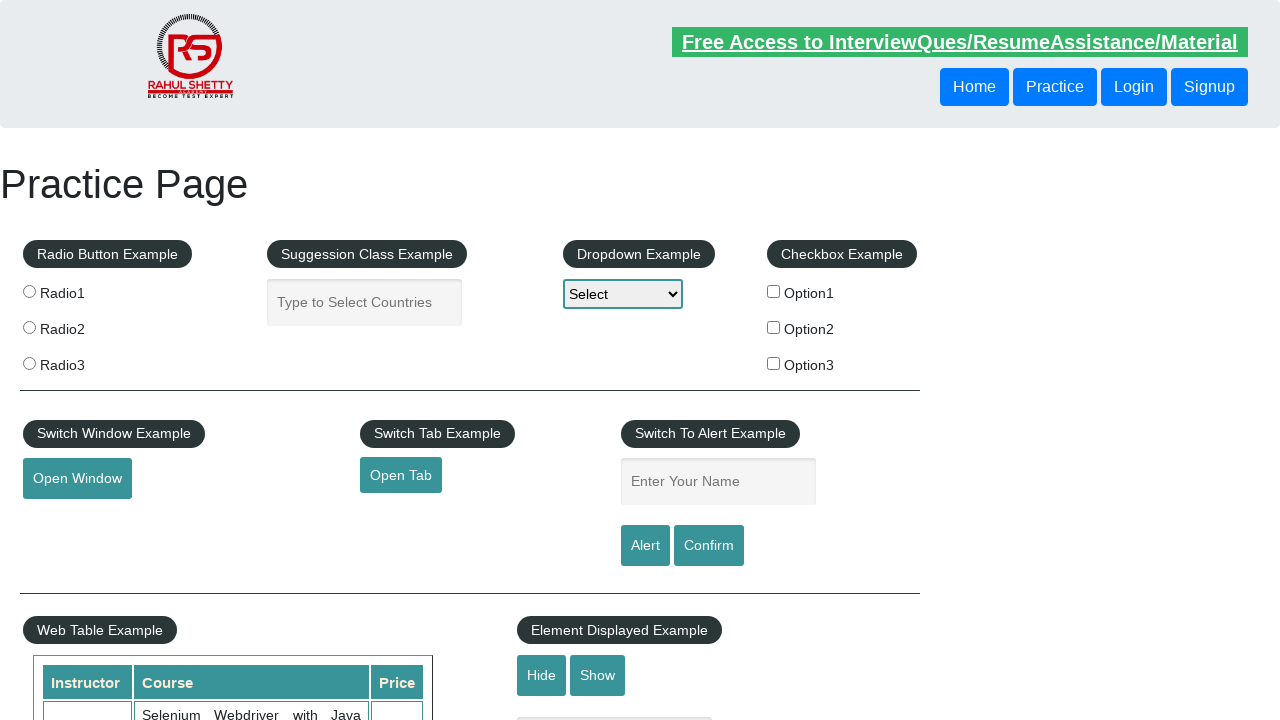

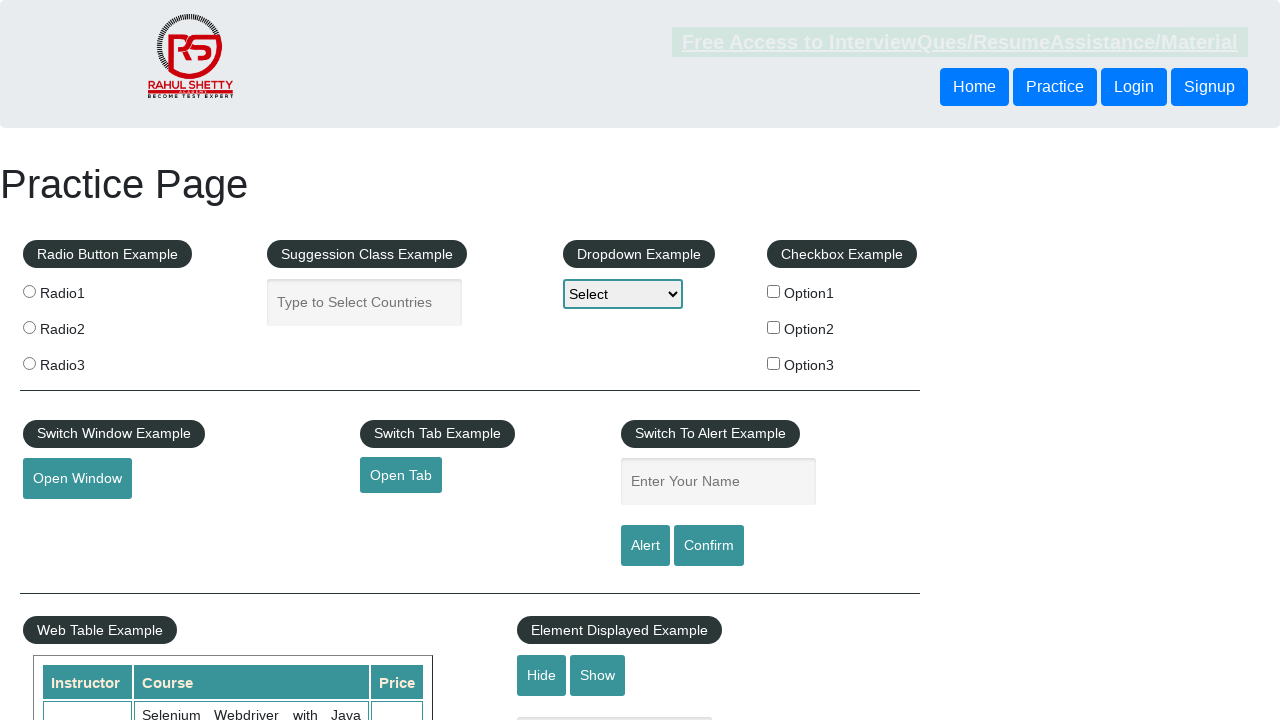